Tests form interaction by reading a custom attribute from an element, calculating a mathematical result based on that value, filling the answer into a form, checking a checkbox, selecting a radio button, and submitting the form.

Starting URL: http://suninjuly.github.io/get_attribute.html

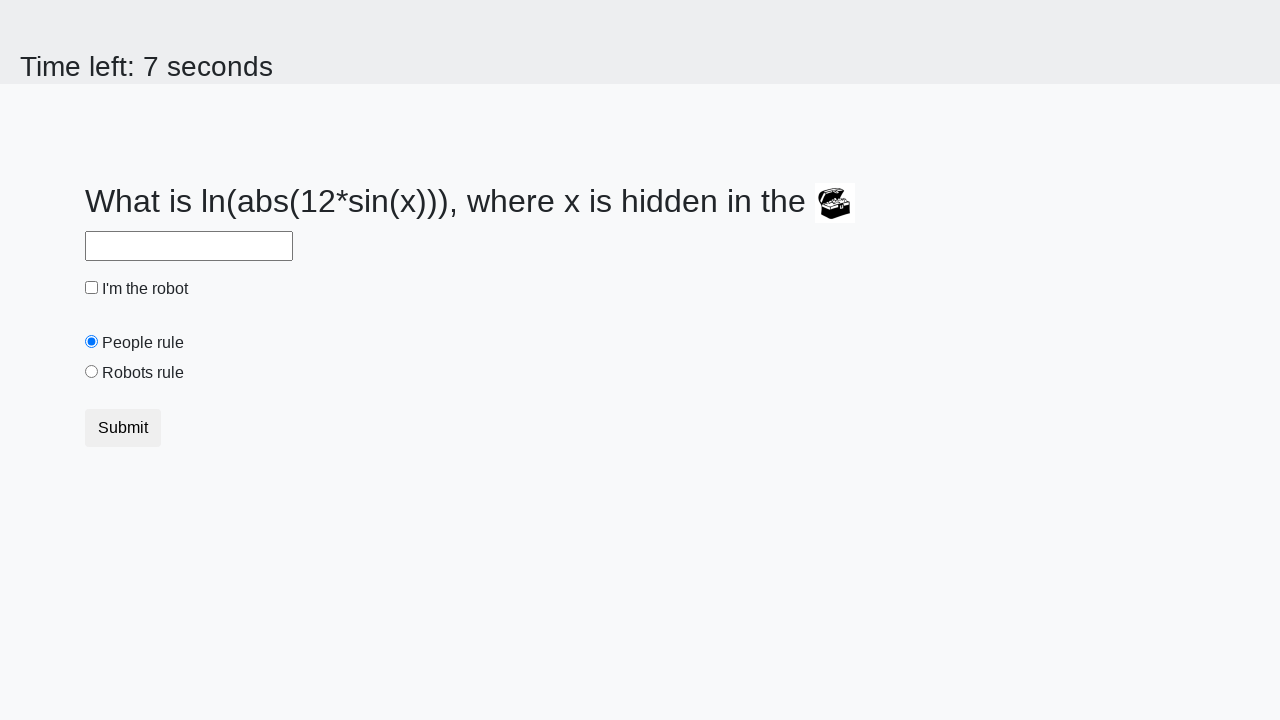

Located treasure element with custom attribute
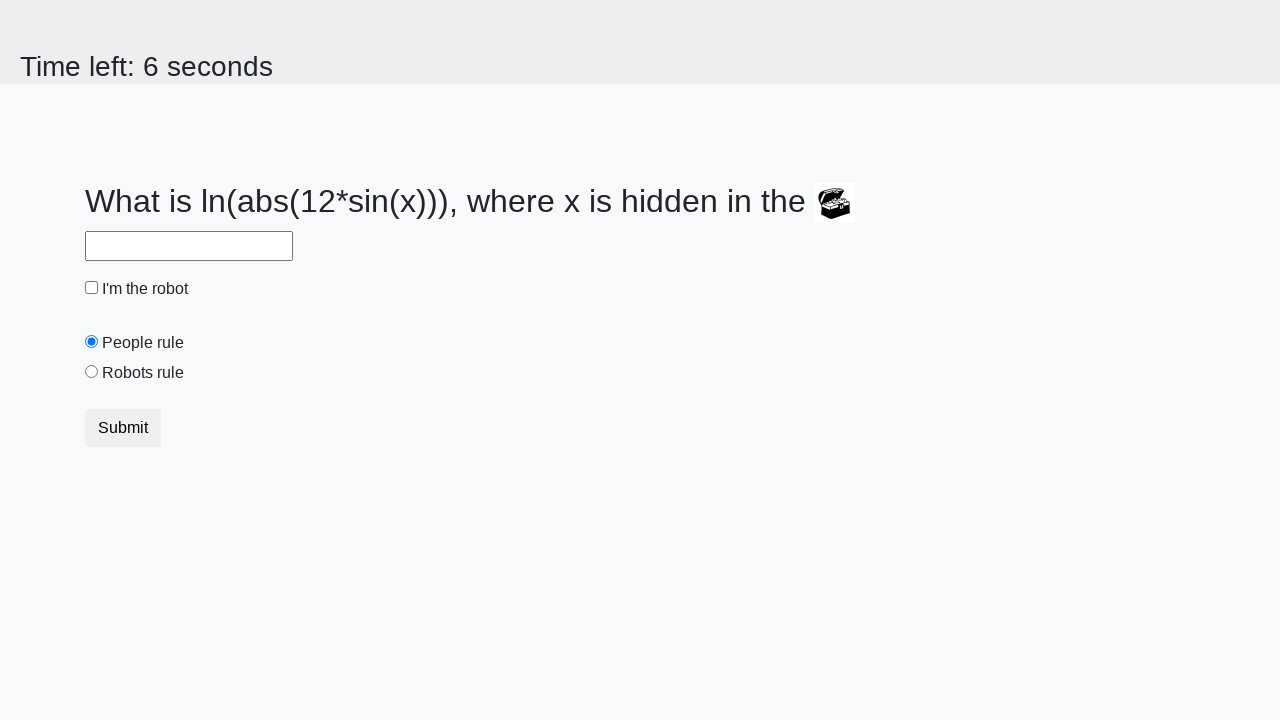

Retrieved 'valuex' attribute from treasure element: 370
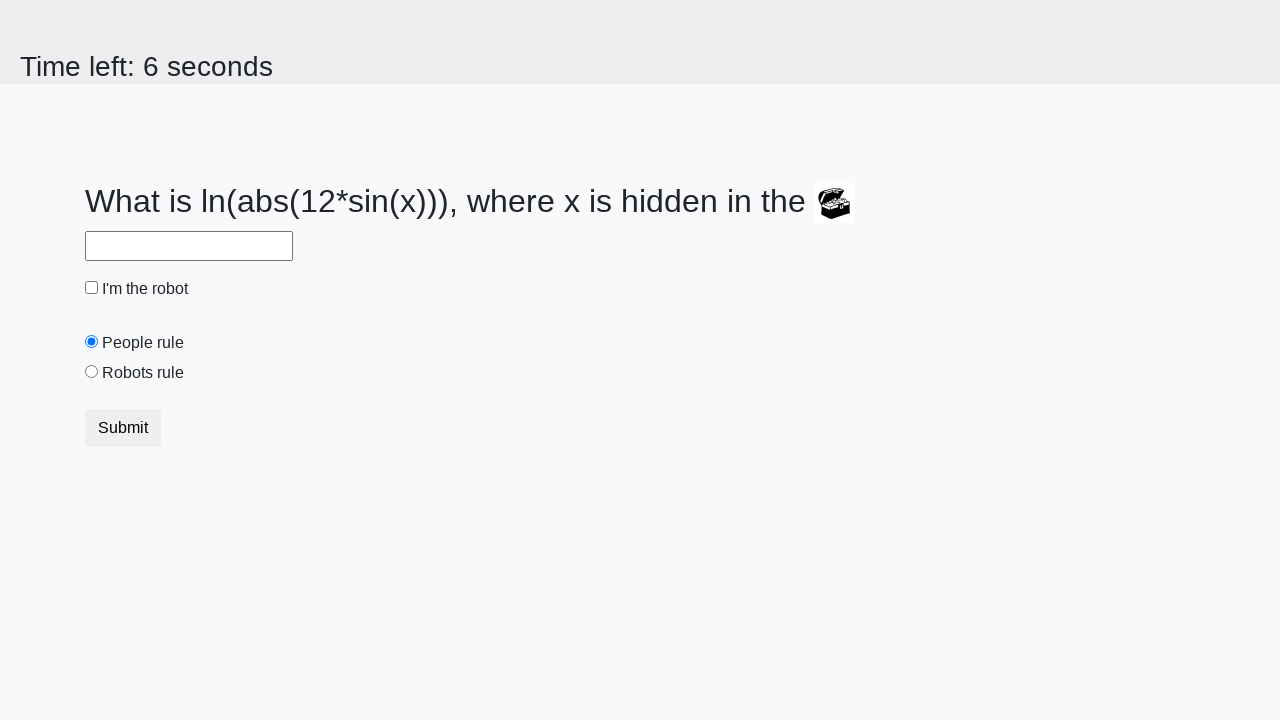

Calculated mathematical result using formula: 2.054531249973778
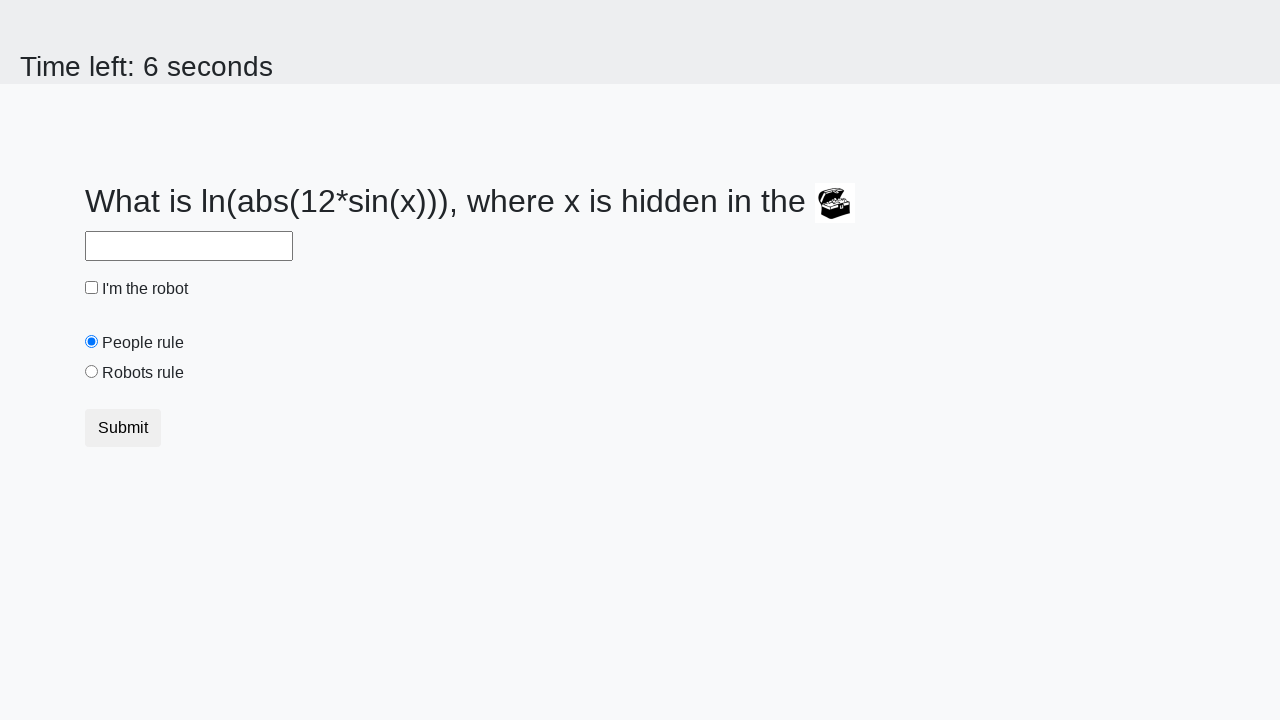

Filled answer field with calculated value: 2.054531249973778 on #answer
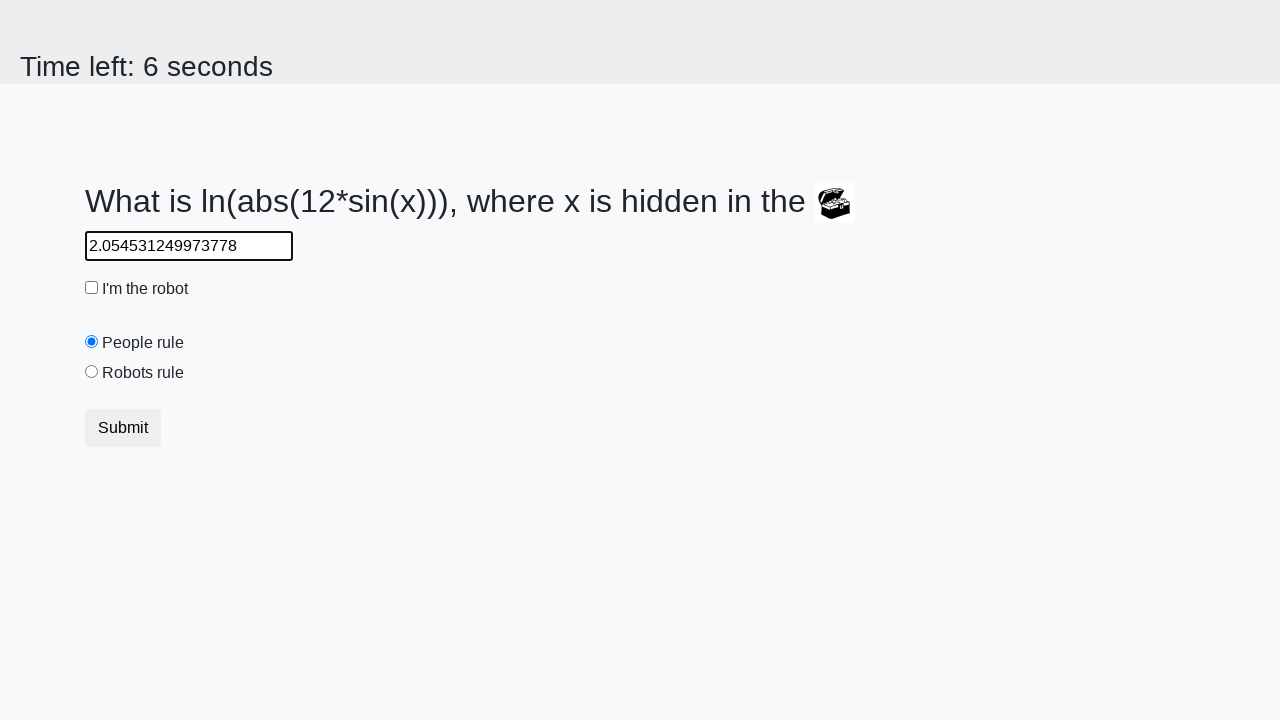

Checked the robot checkbox at (92, 288) on #robotCheckbox
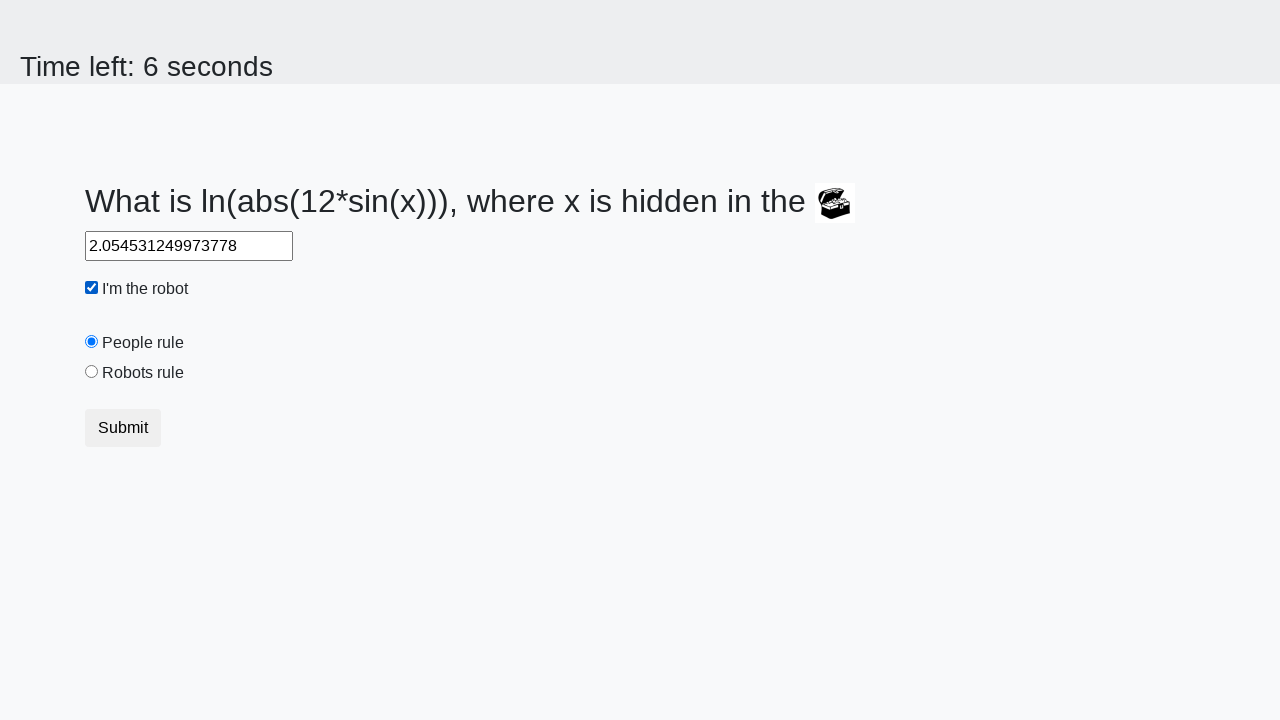

Selected the 'robots rule' radio button at (92, 372) on #robotsRule
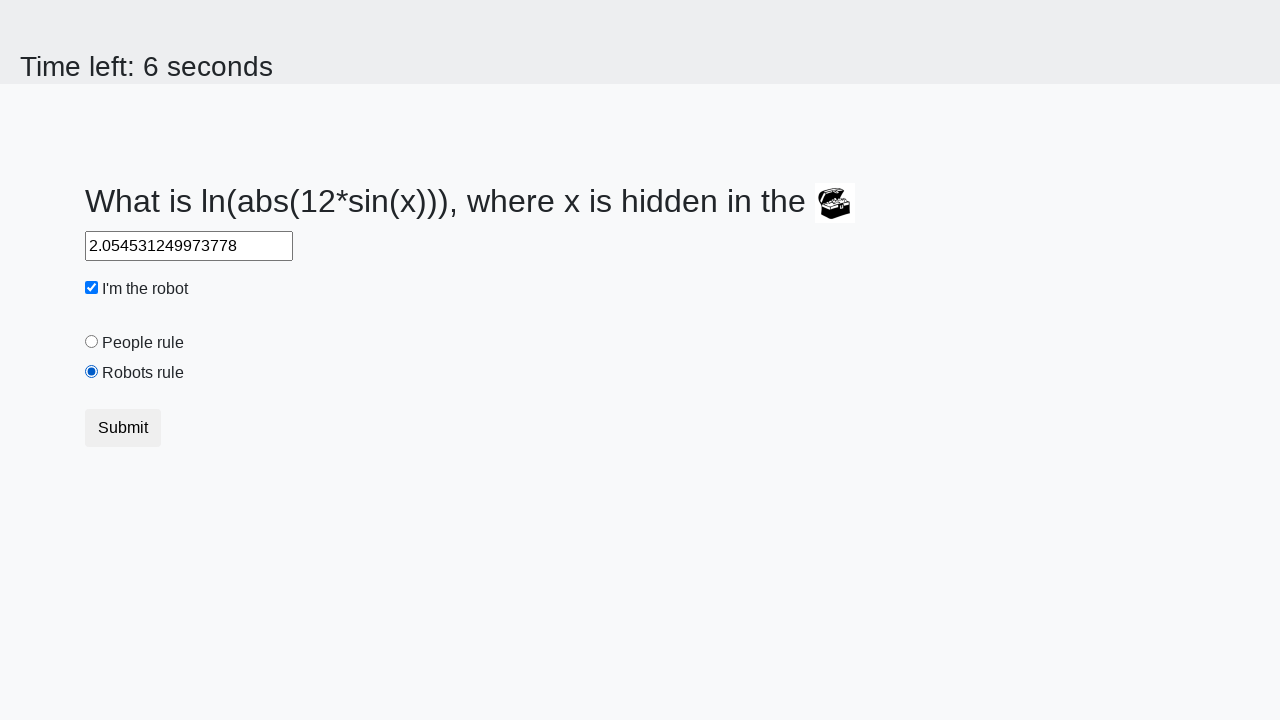

Clicked the form submit button at (123, 428) on .btn.btn-default
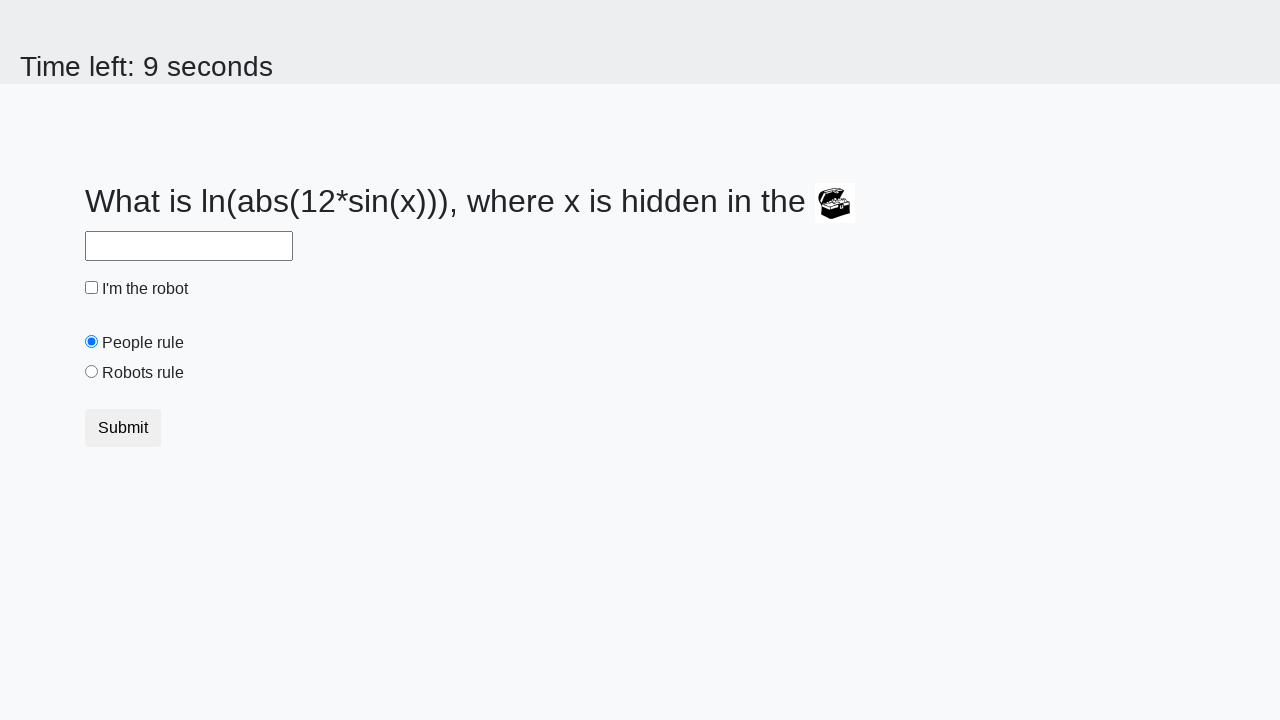

Waited 2 seconds for form submission response
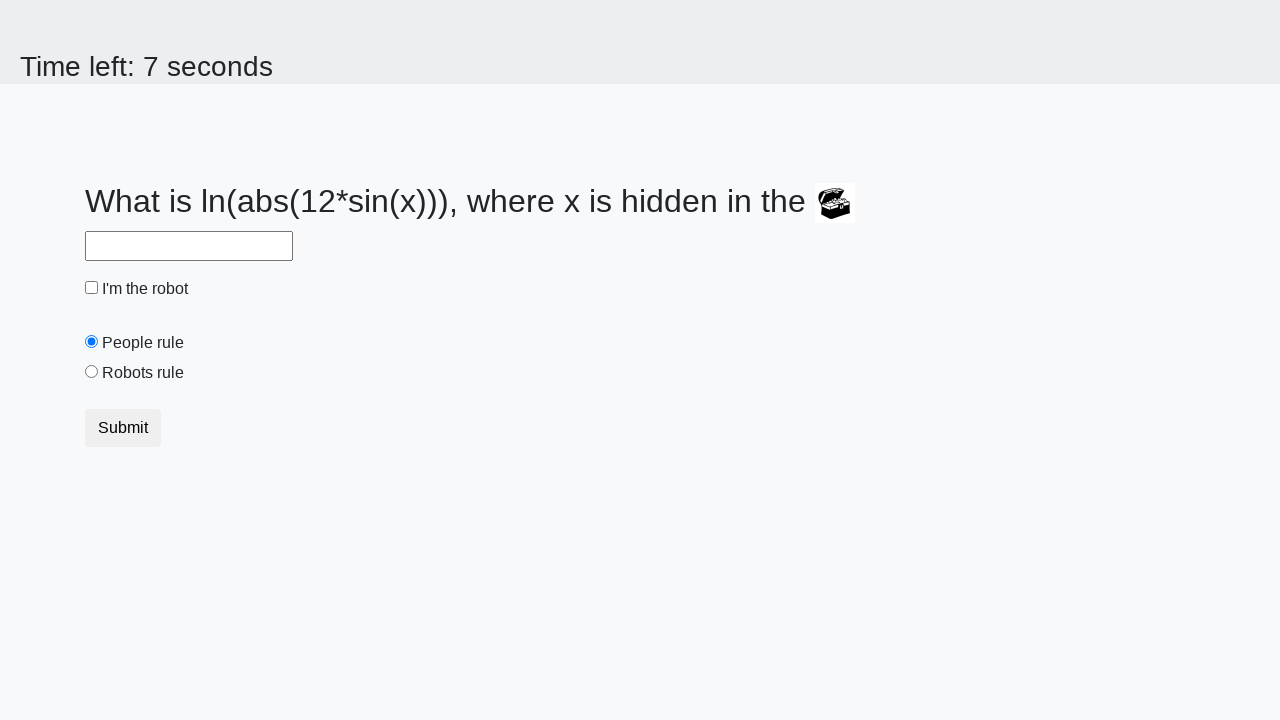

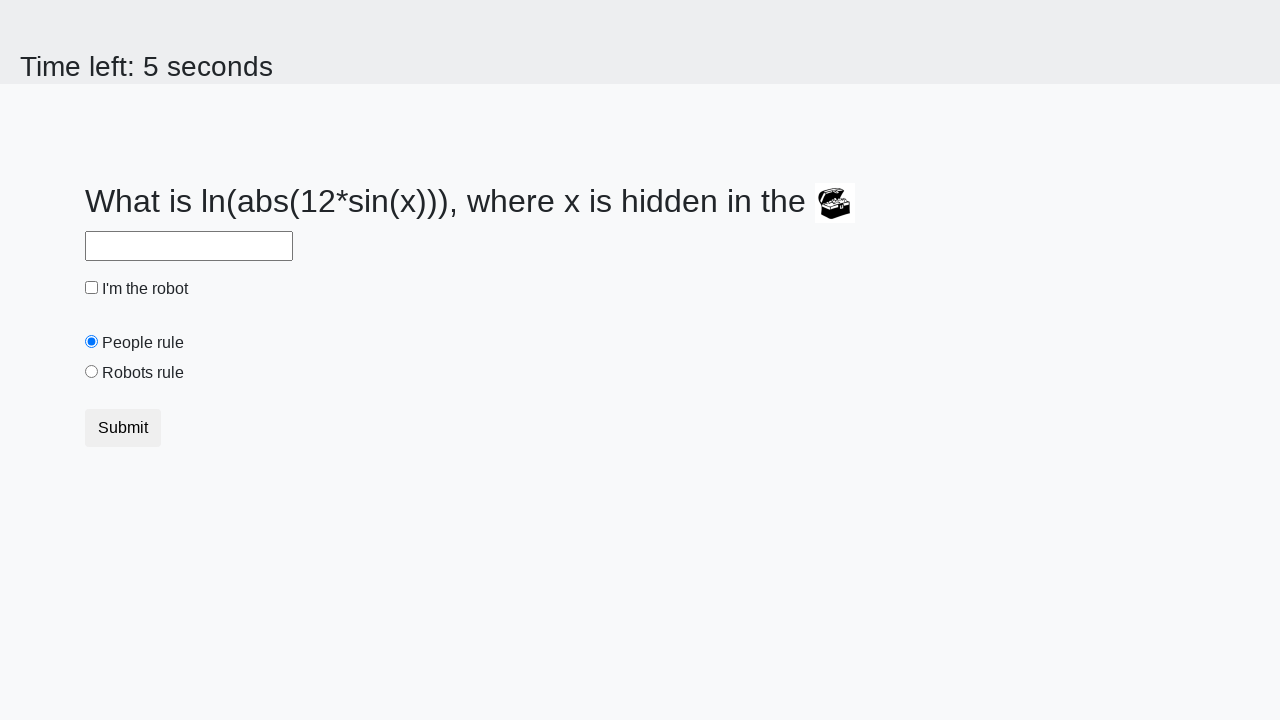